Tests that clicking the Due column header sorts the table values in ascending order by verifying the column data is sorted numerically.

Starting URL: http://the-internet.herokuapp.com/tables

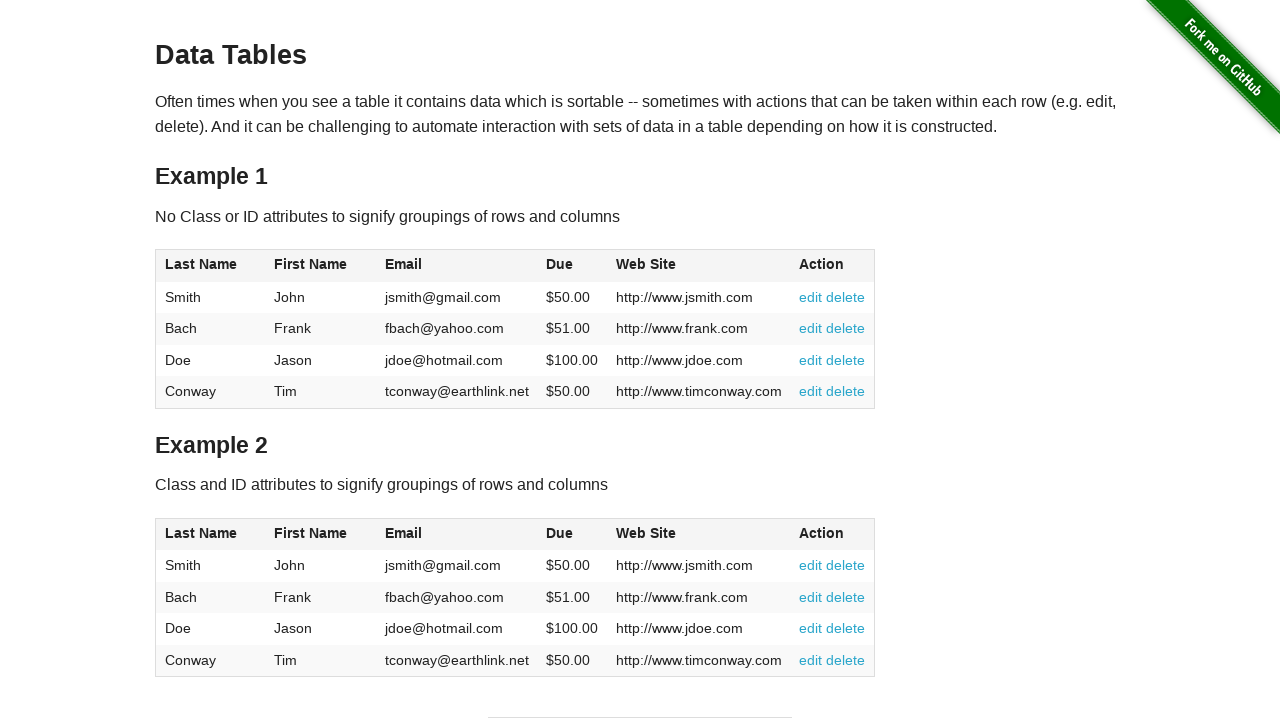

Clicked Due column header to sort table at (572, 266) on #table1 thead tr th:nth-of-type(4)
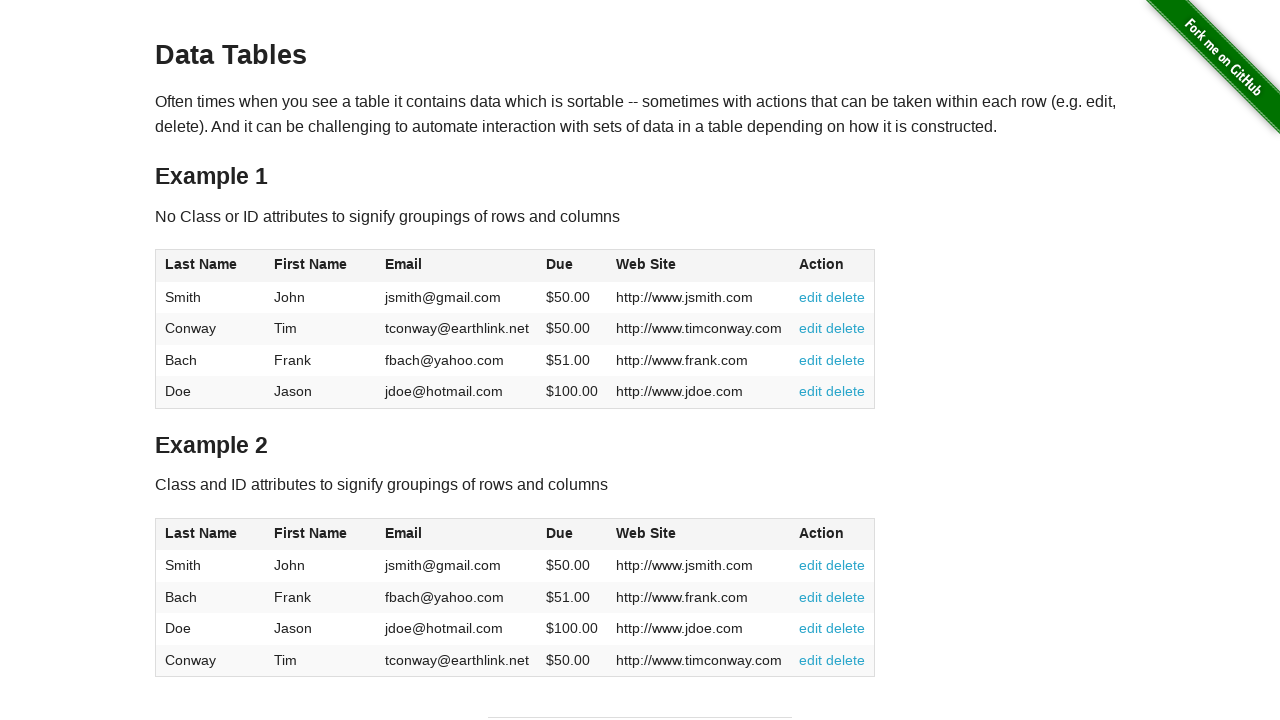

Confirmed table loaded with Due column values
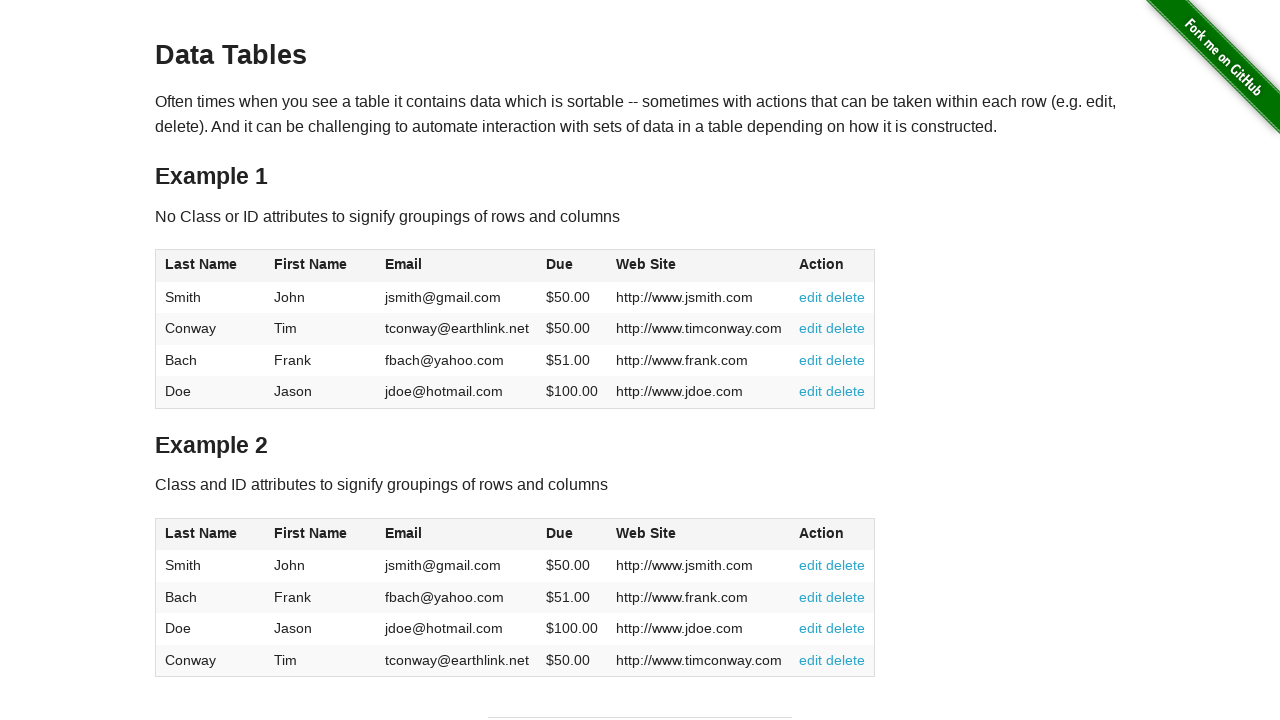

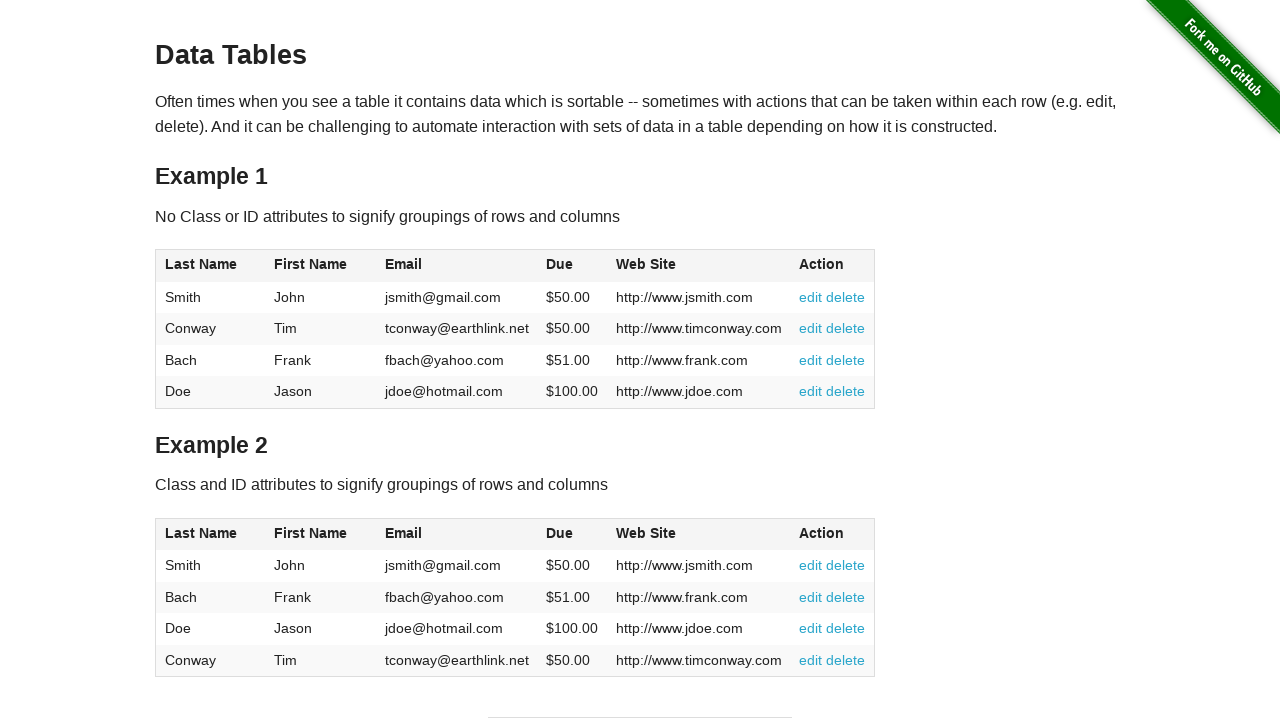